Tests JavaScript confirm alert functionality by clicking the confirm button, accepting the alert, and verifying the result message

Starting URL: http://the-internet.herokuapp.com/javascript_alerts

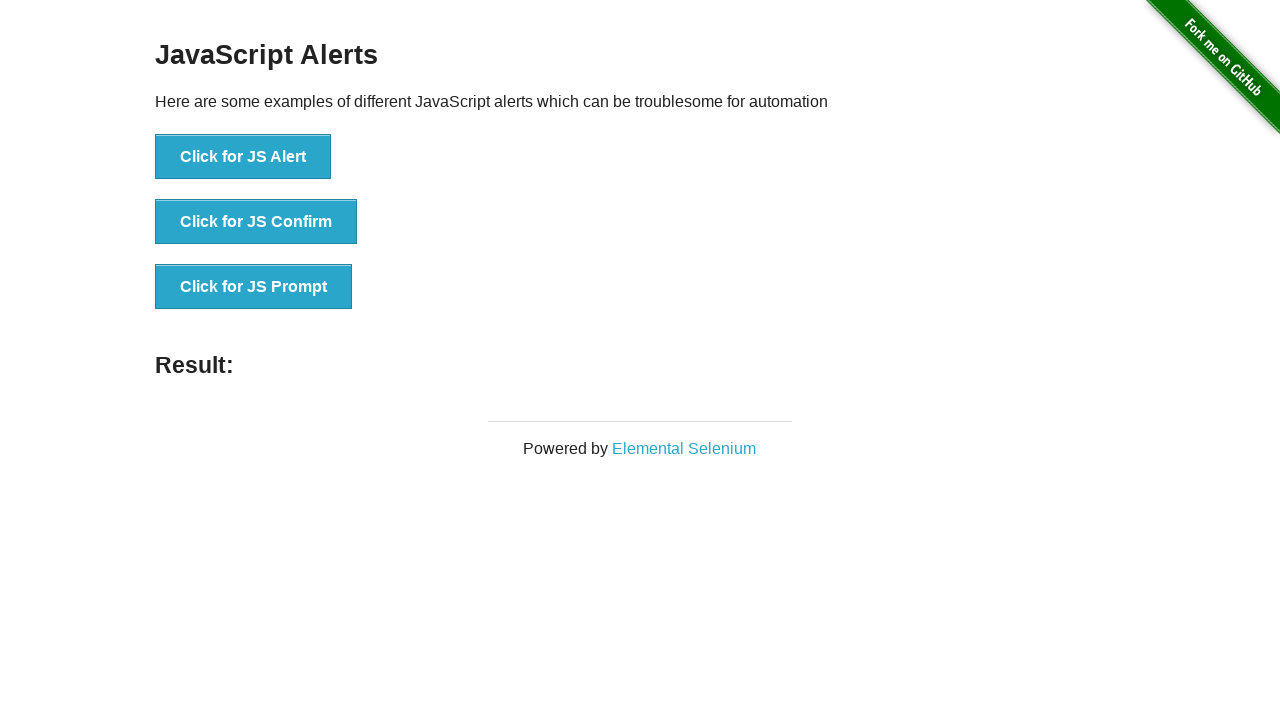

Clicked the confirm alert button at (256, 222) on xpath=//*[@id='content']/div/ul/li[2]/button
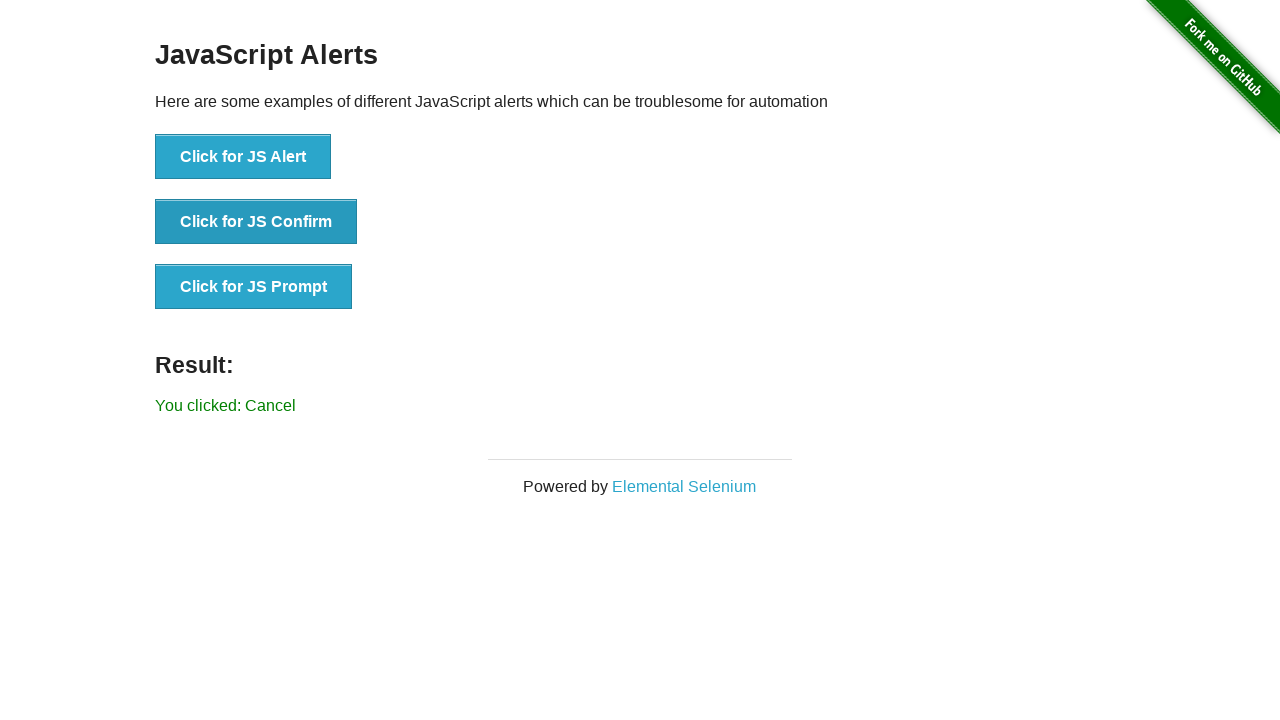

Set up dialog handler to accept alerts
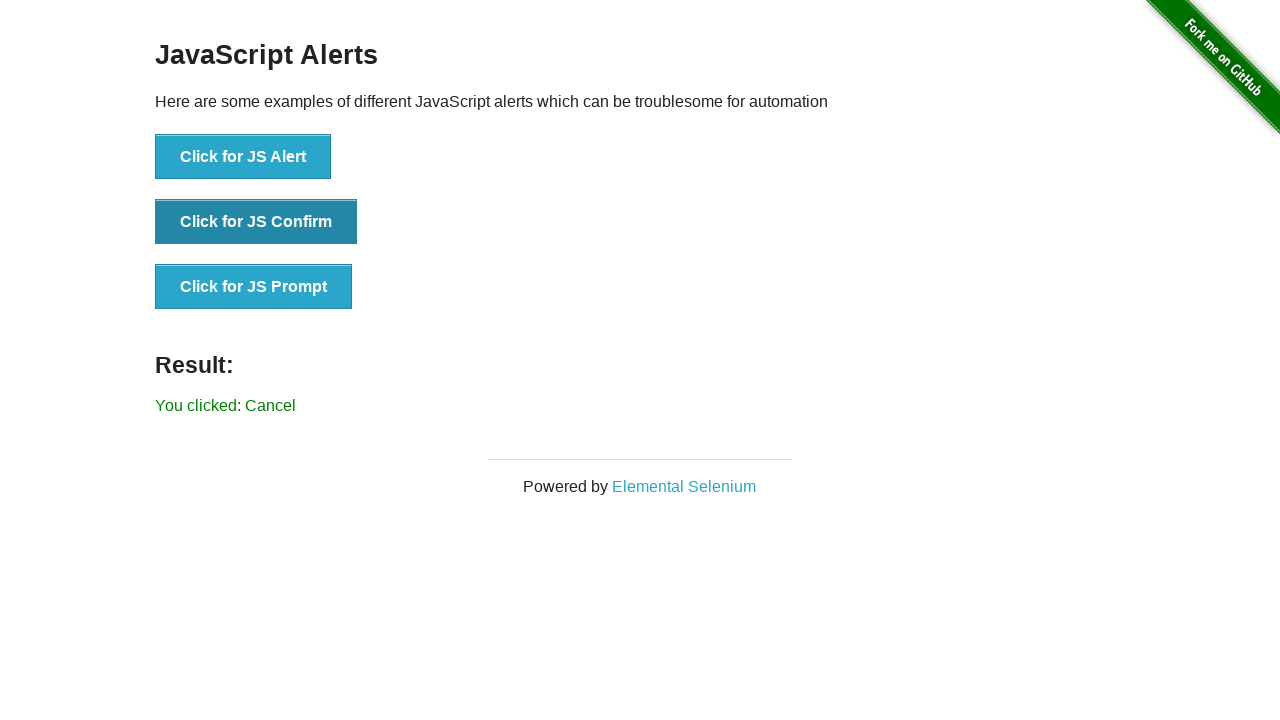

Clicked the confirm alert button again to trigger dialog with handler at (256, 222) on xpath=//*[@id='content']/div/ul/li[2]/button
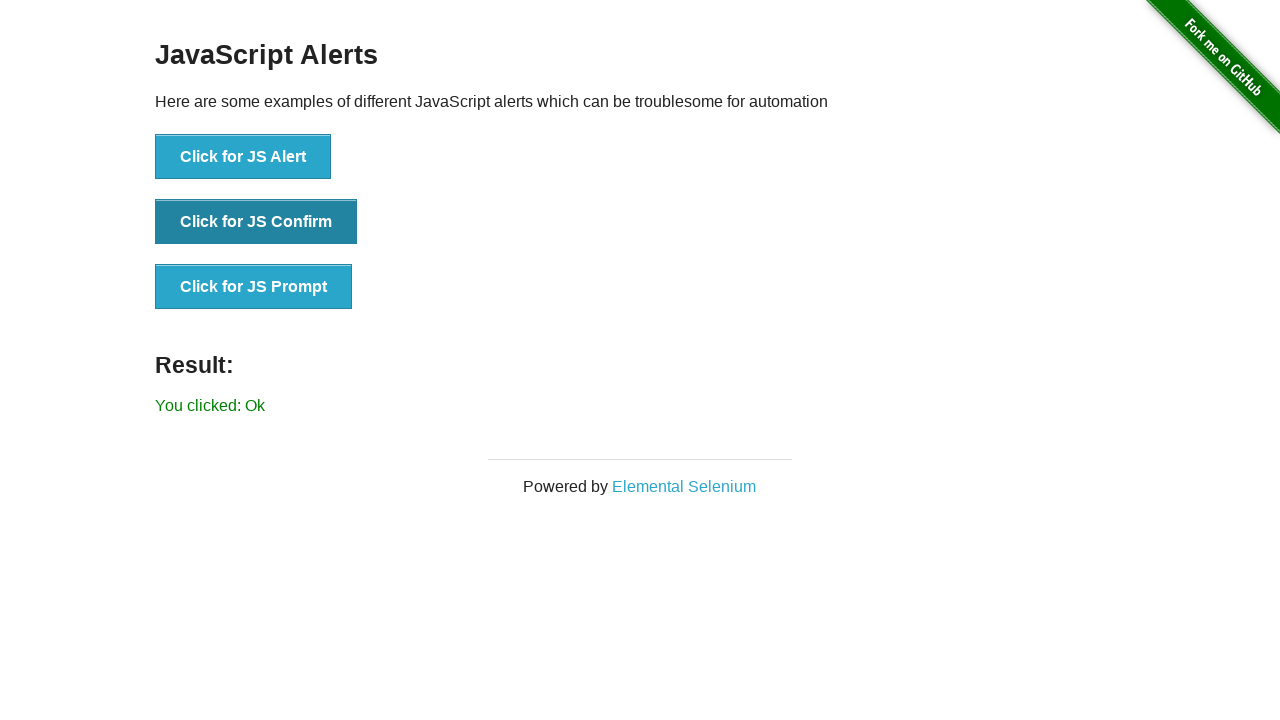

Verified confirmation result message appeared
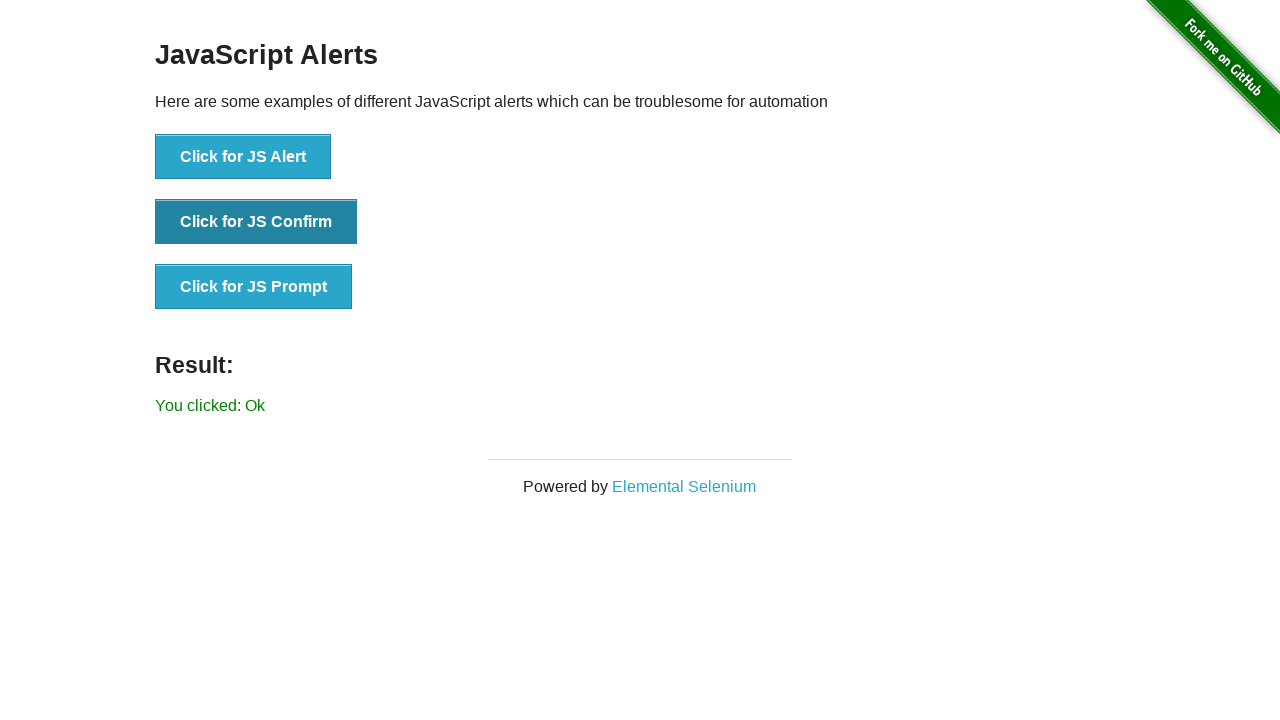

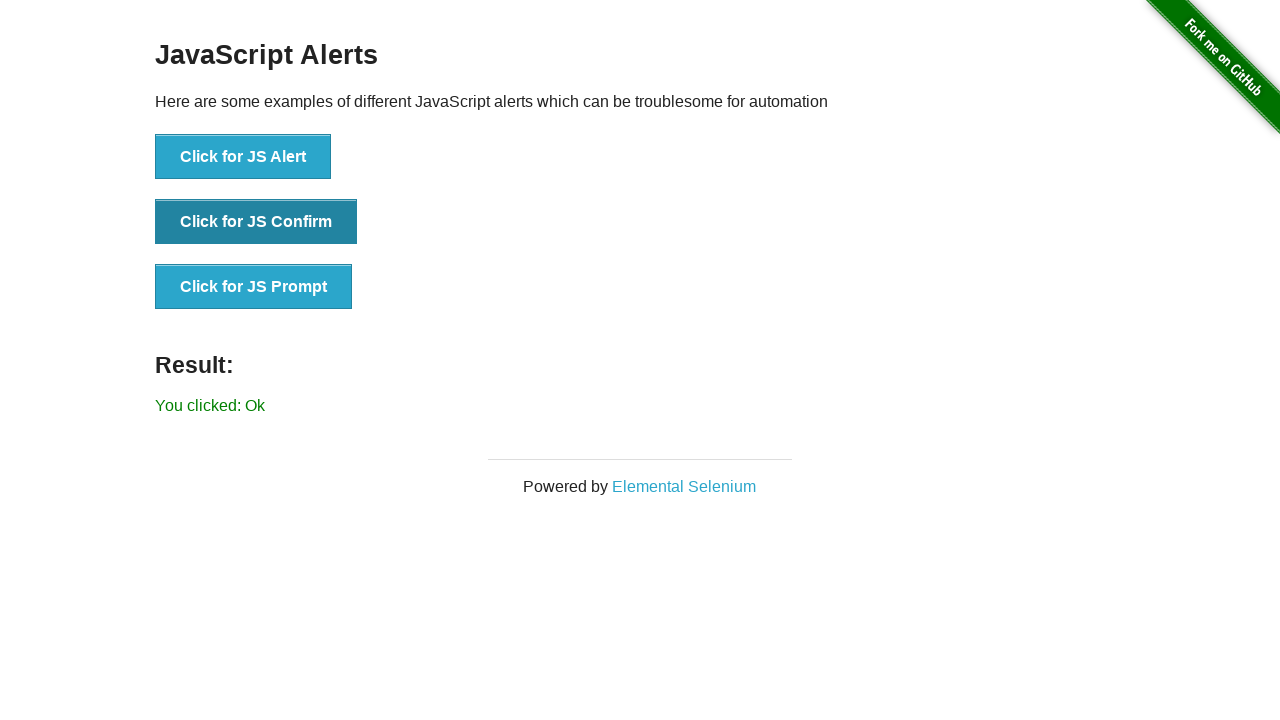